Tests textbox functionality by clearing existing content and filling with new text

Starting URL: https://omayo.blogspot.com/2013/05/page-one.html

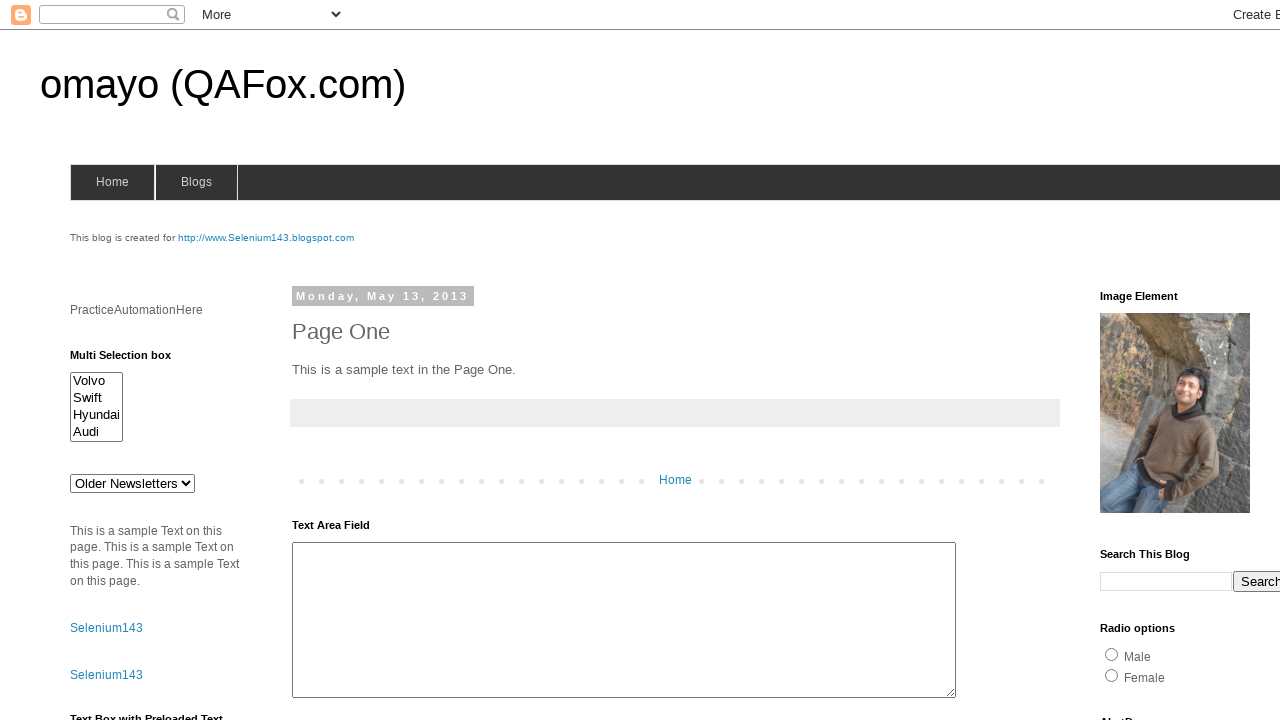

Cleared existing content from textbox1 on #textbox1
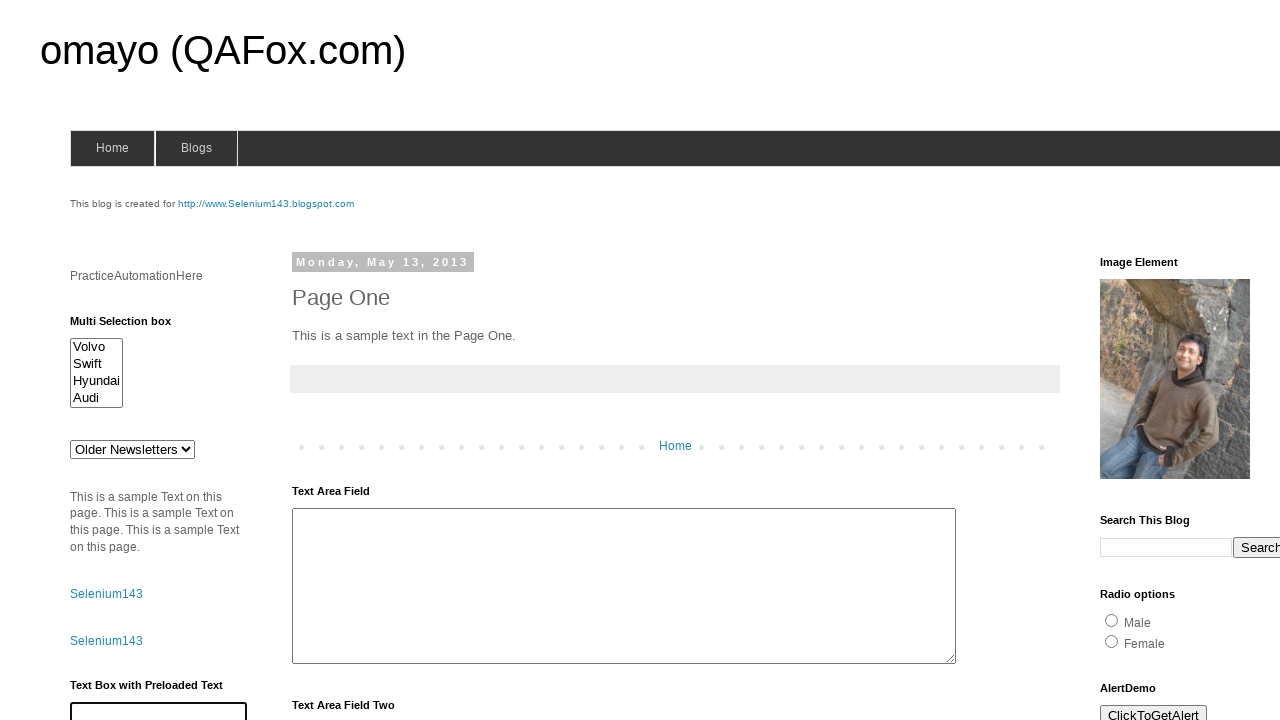

Filled textbox1 with 'Mahesh' on #textbox1
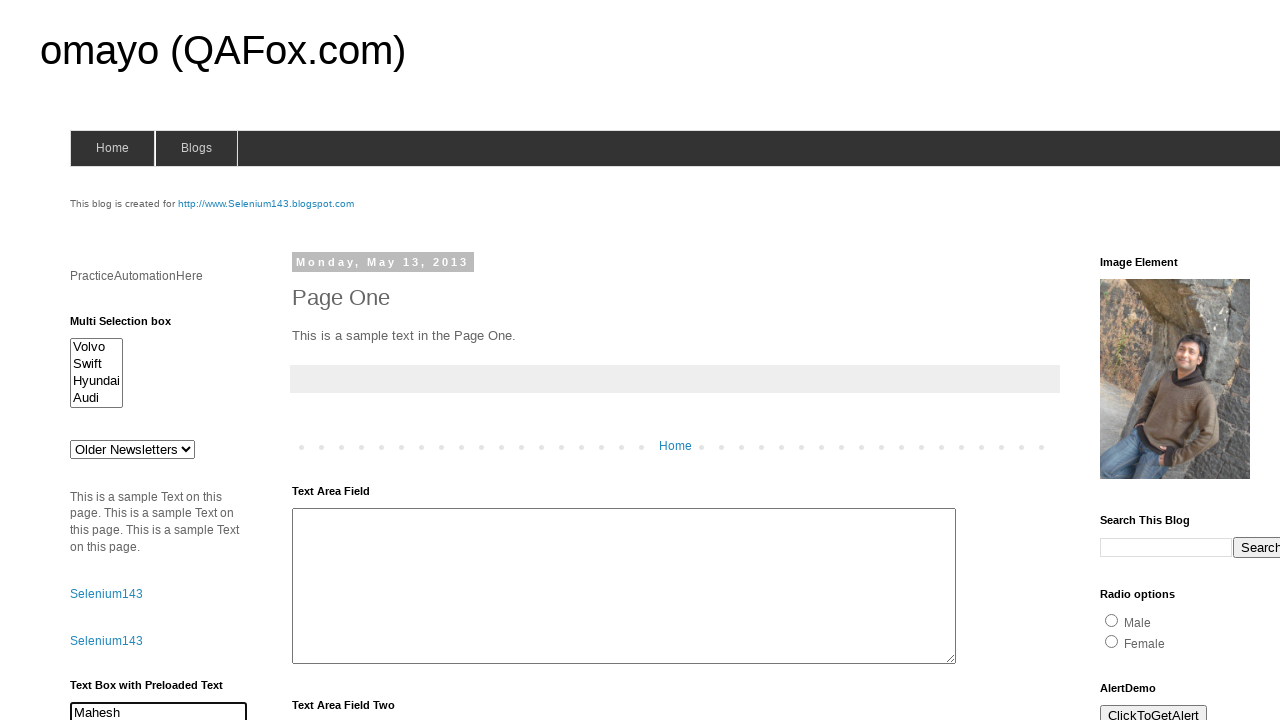

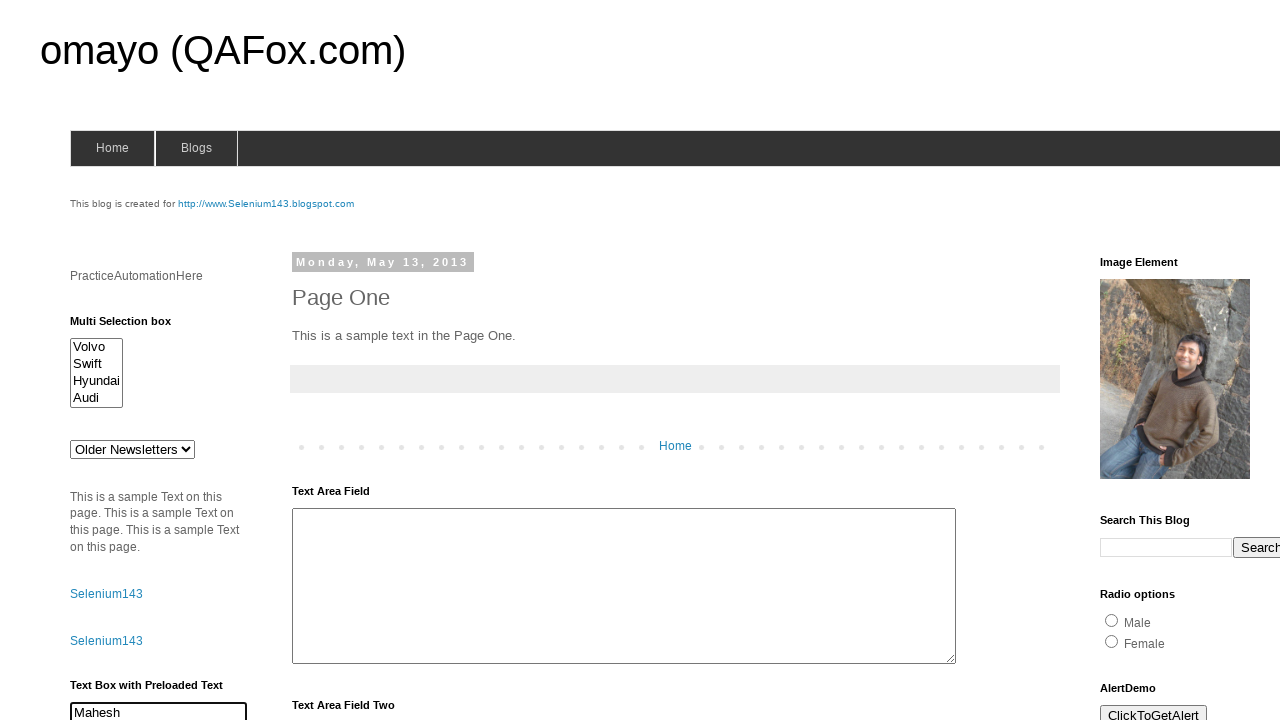